Tests iframe handling by switching into the demo frame to interact with the draggable element, then switching back to the main content and clicking the Download link

Starting URL: https://jqueryui.com/draggable/

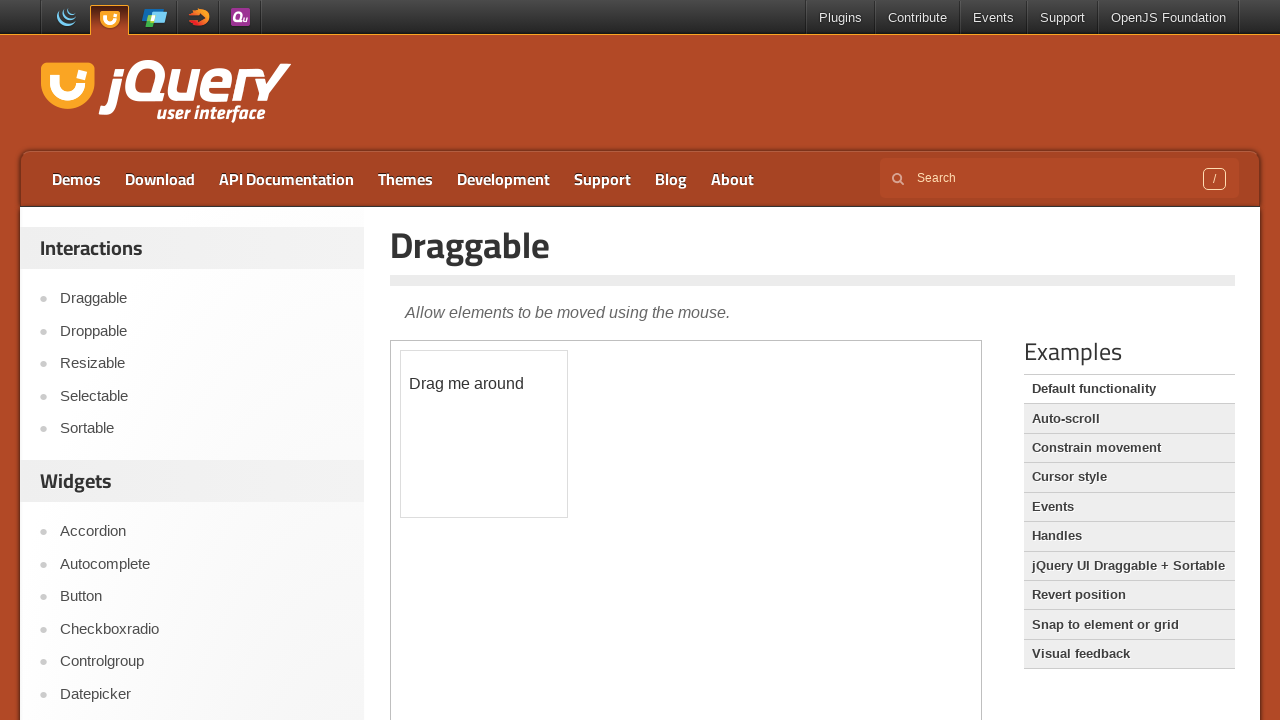

Waited for demo iframe to be available
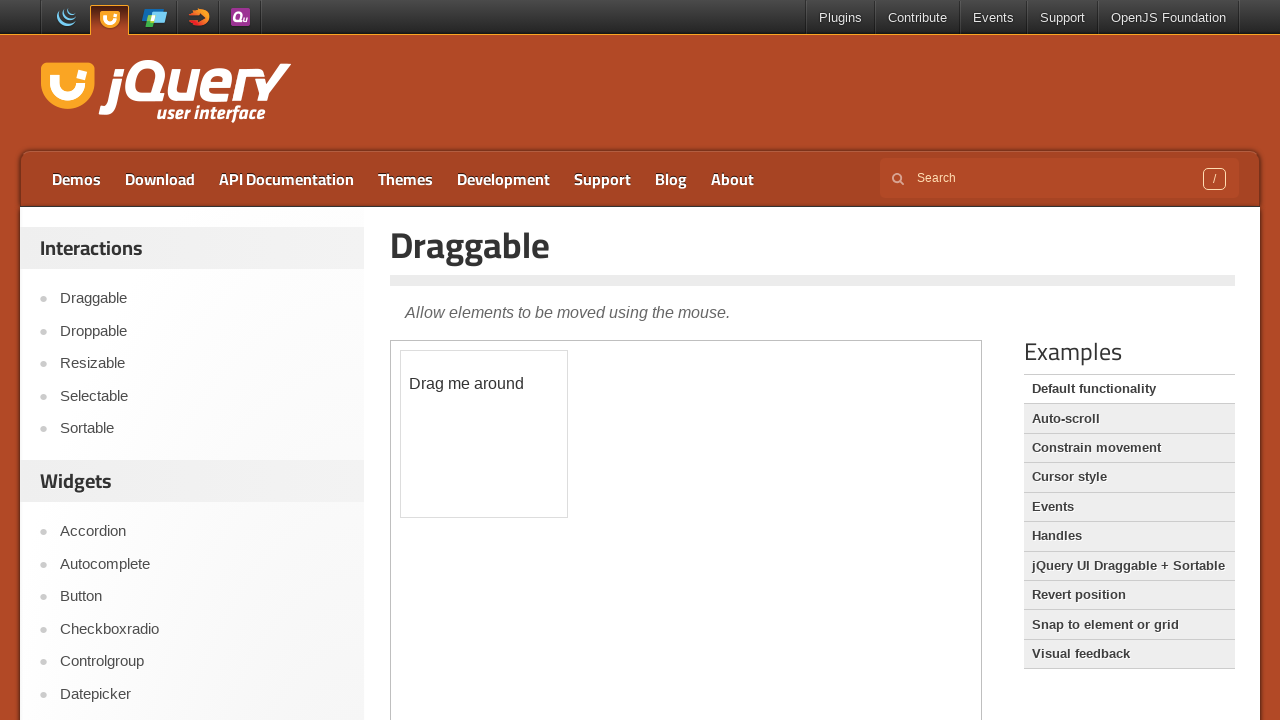

Switched to demo iframe using frame_locator
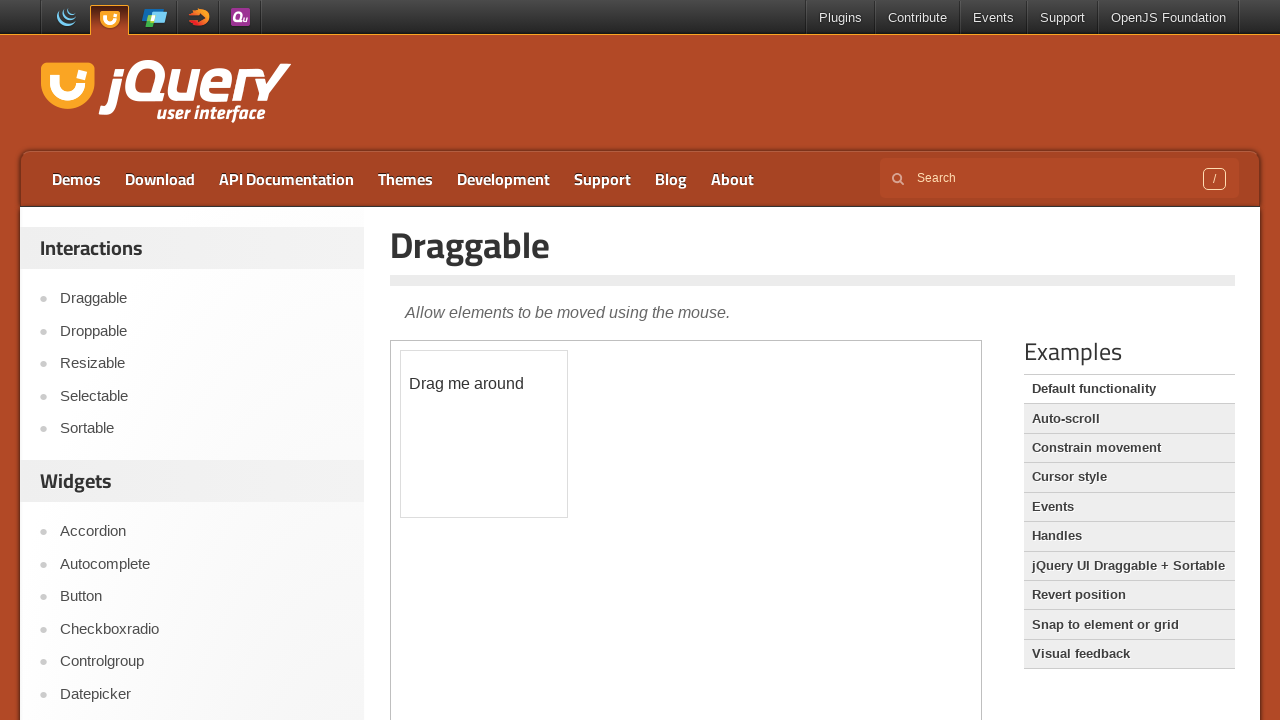

Waited for draggable element to be available in iframe
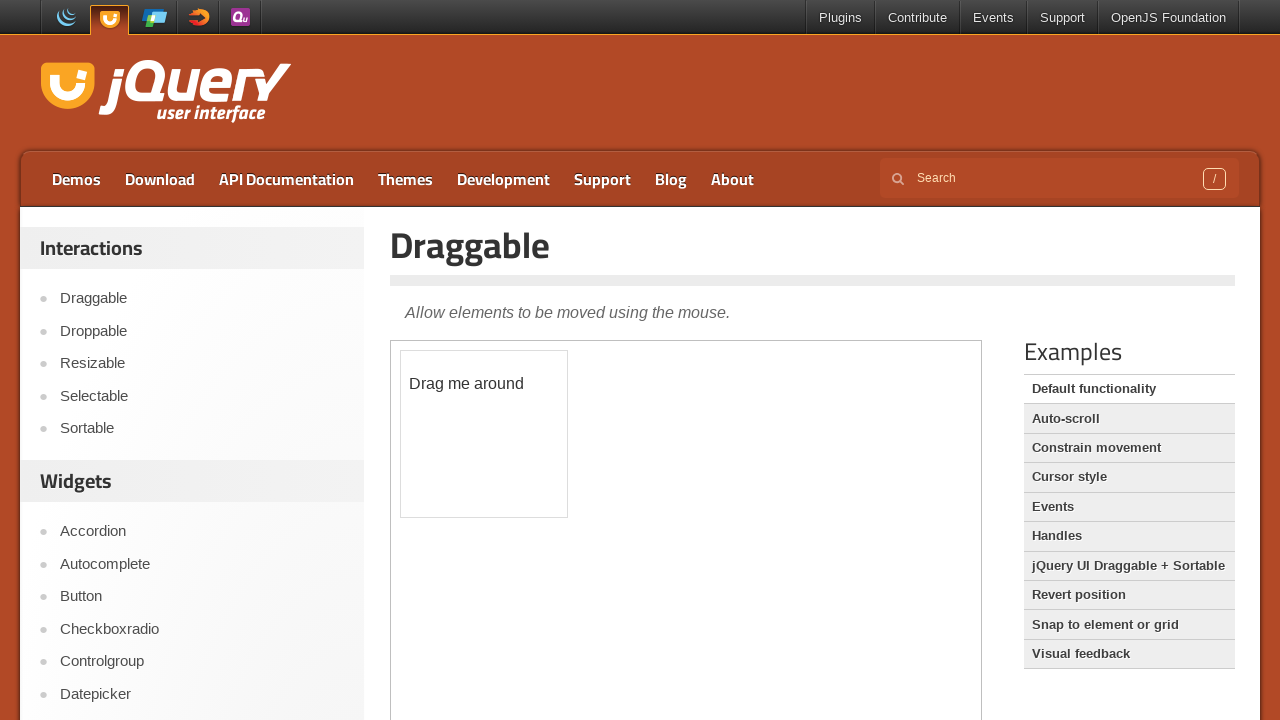

Retrieved draggable element text content: '
	Drag me around
'
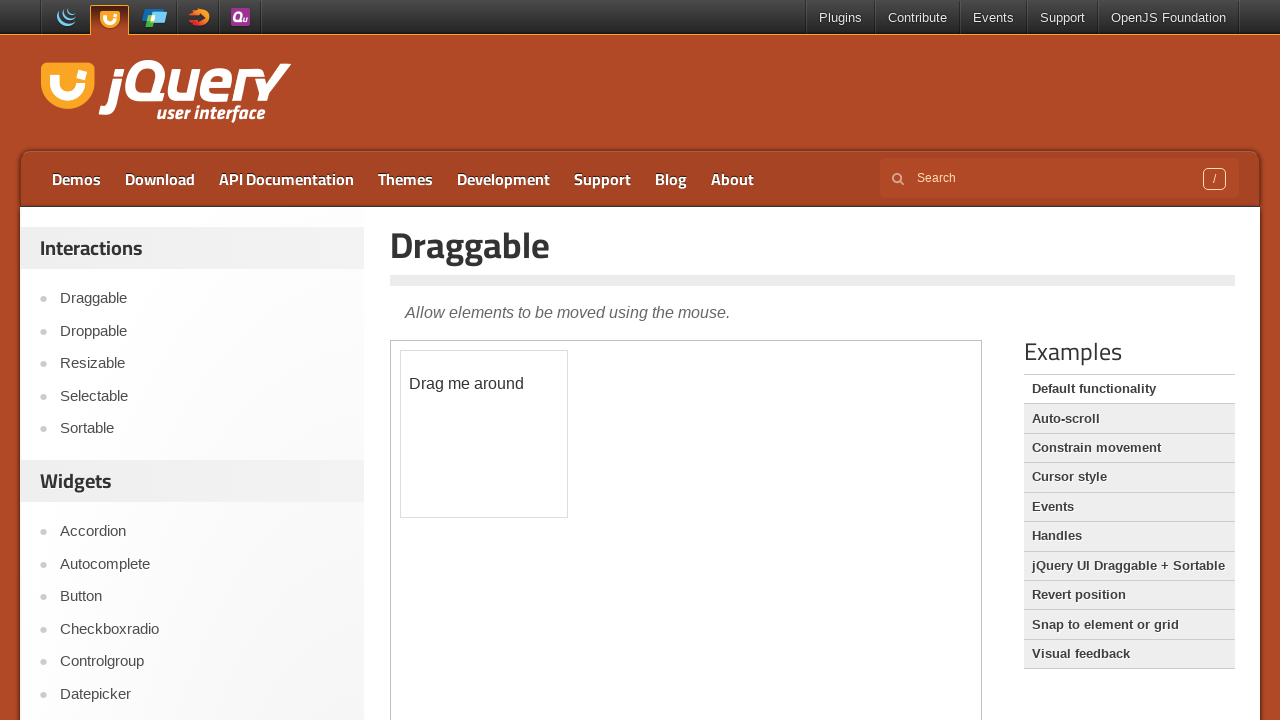

Clicked Download link in main content at (160, 179) on a:text('Download')
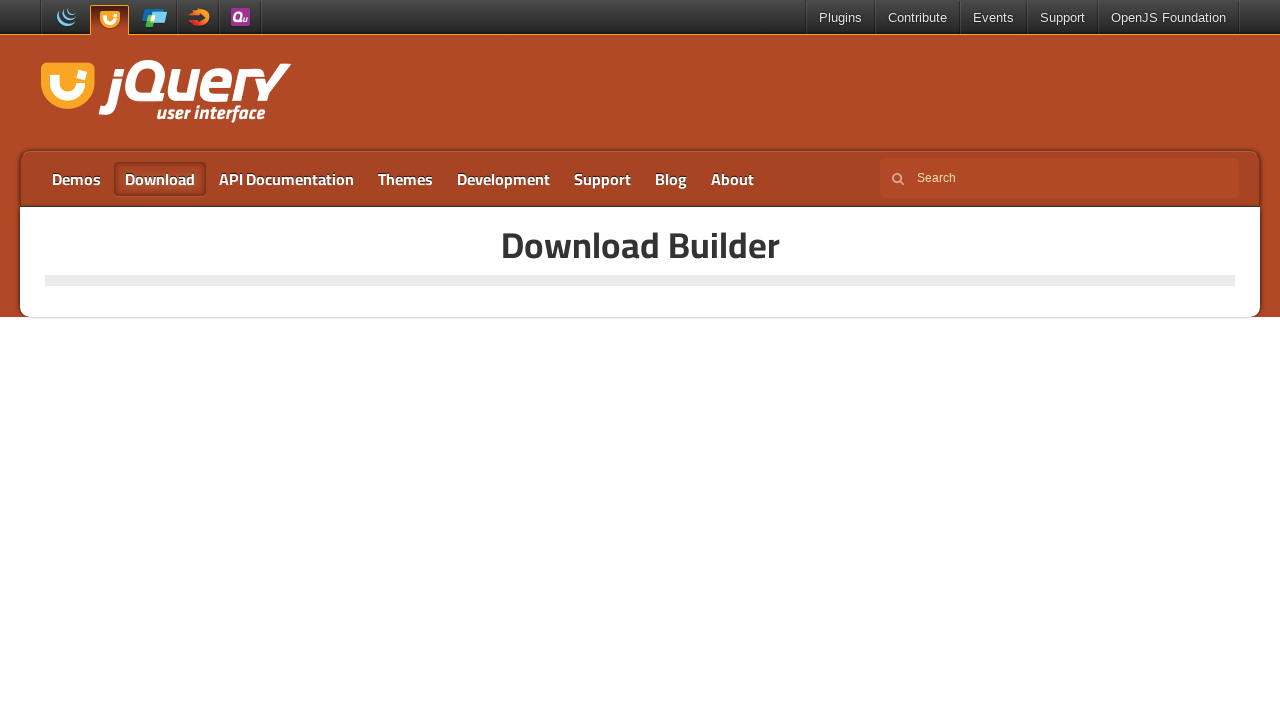

Page navigation completed and DOM content loaded
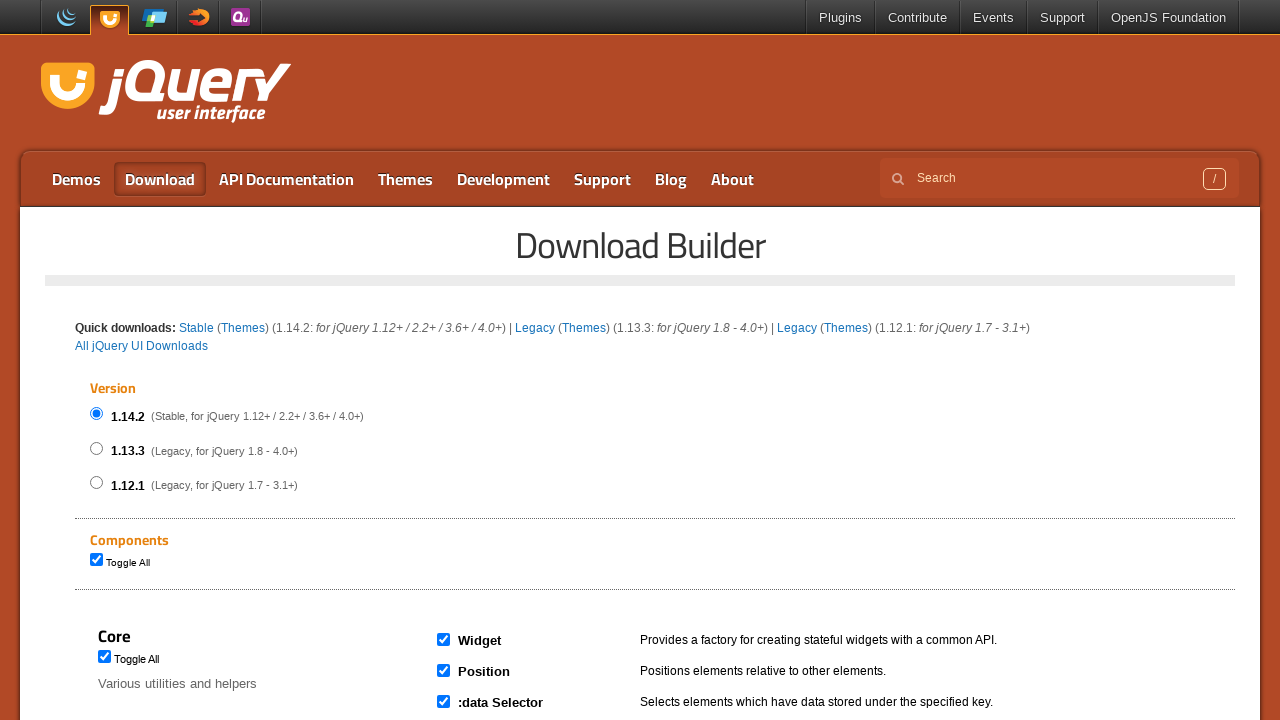

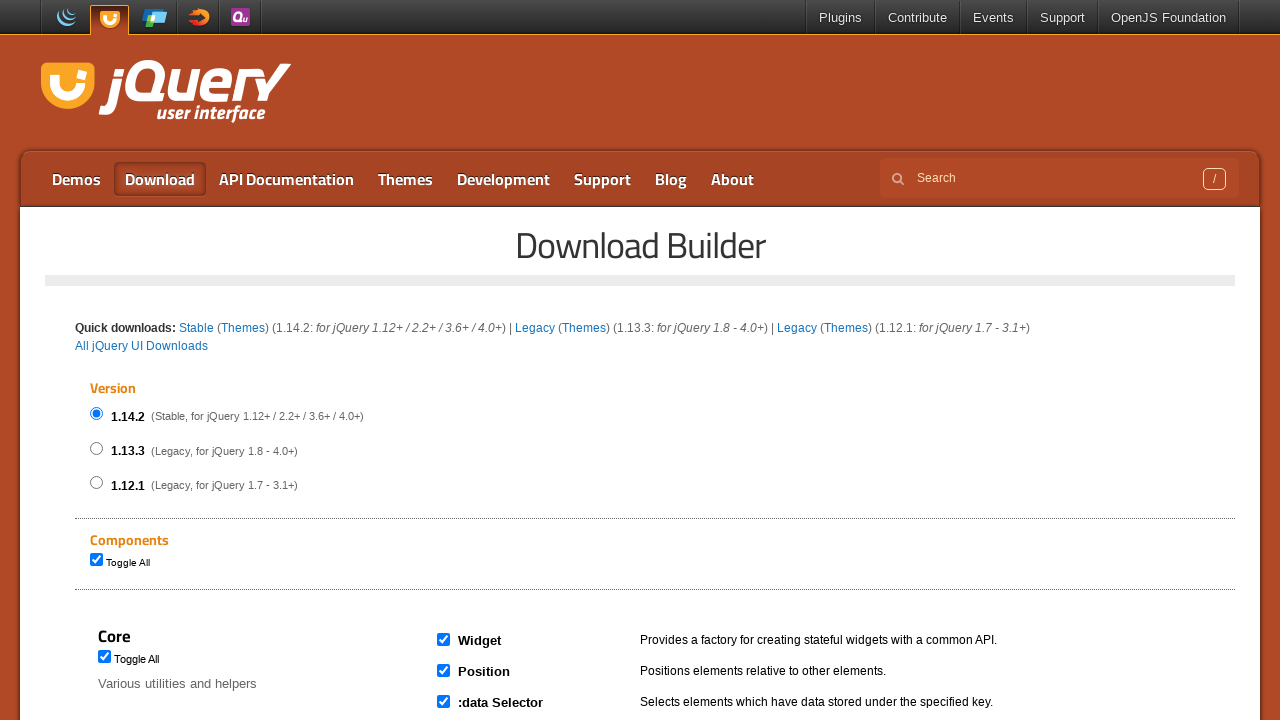